Tests radio button interaction by iterating through a group of radio buttons and selecting the one with value "Cheese"

Starting URL: http://www.echoecho.com/htmlforms10.htm

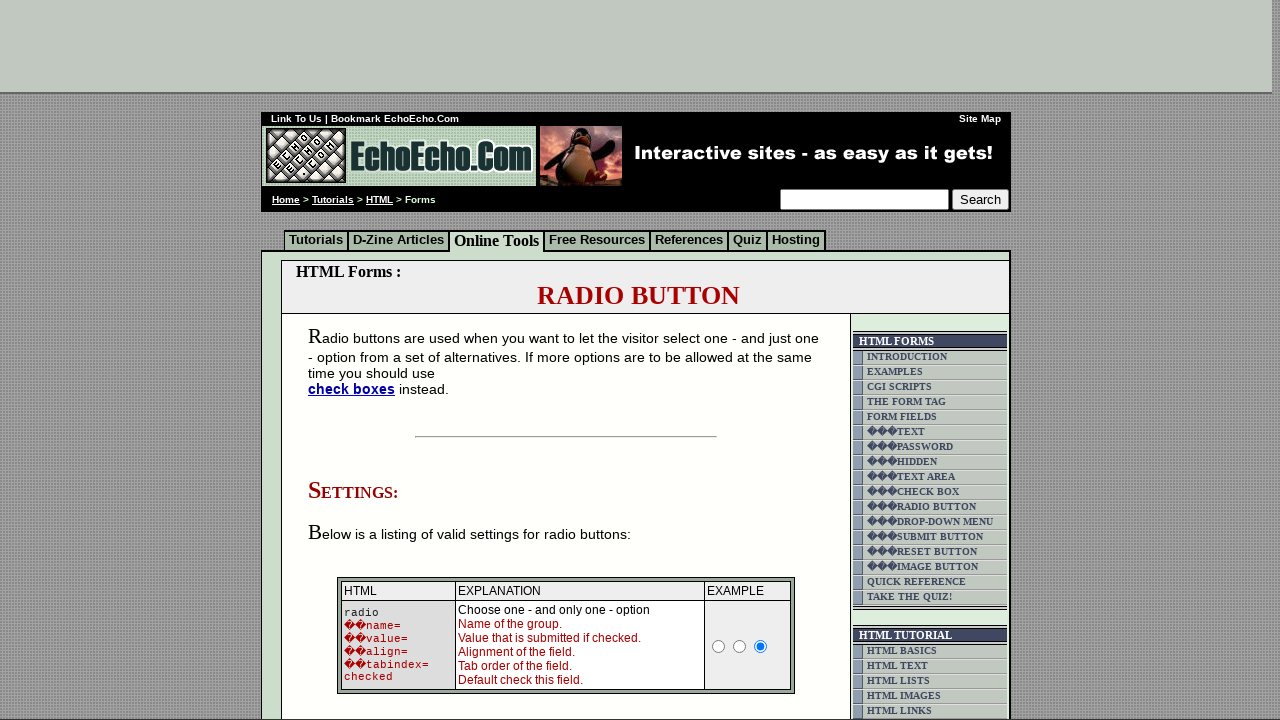

Waited for radio button group to load
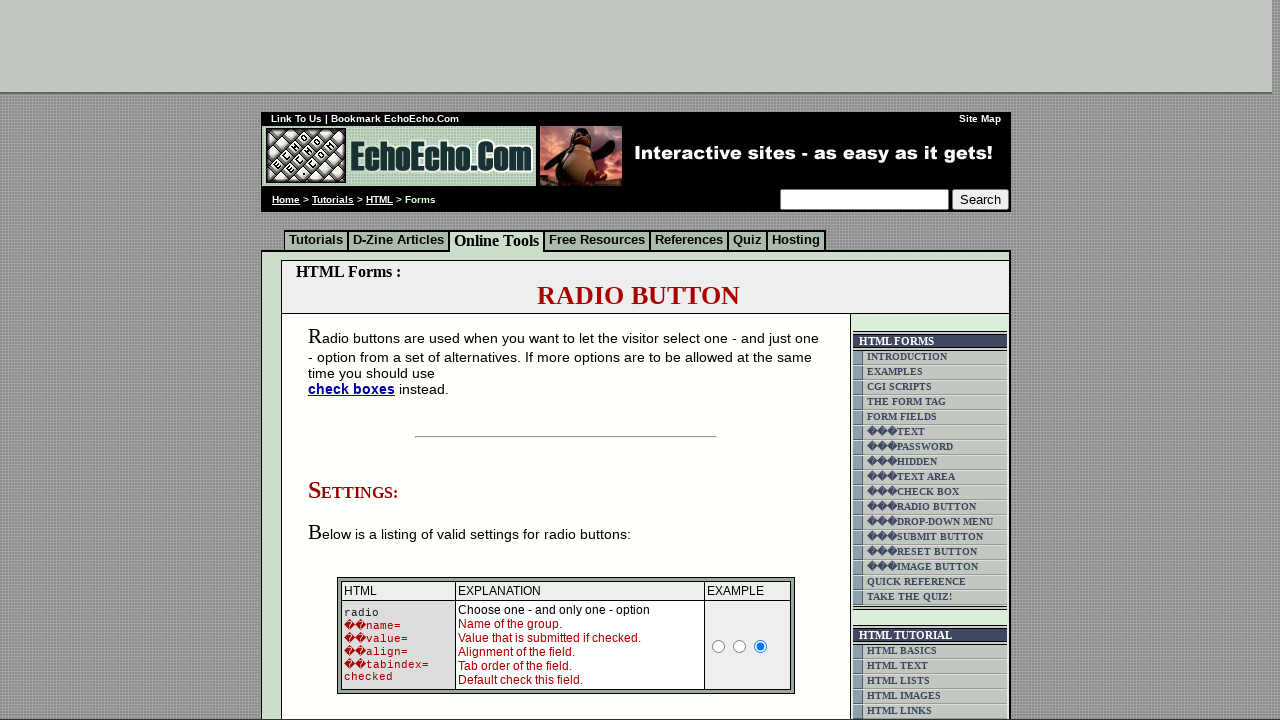

Located all radio buttons in group1
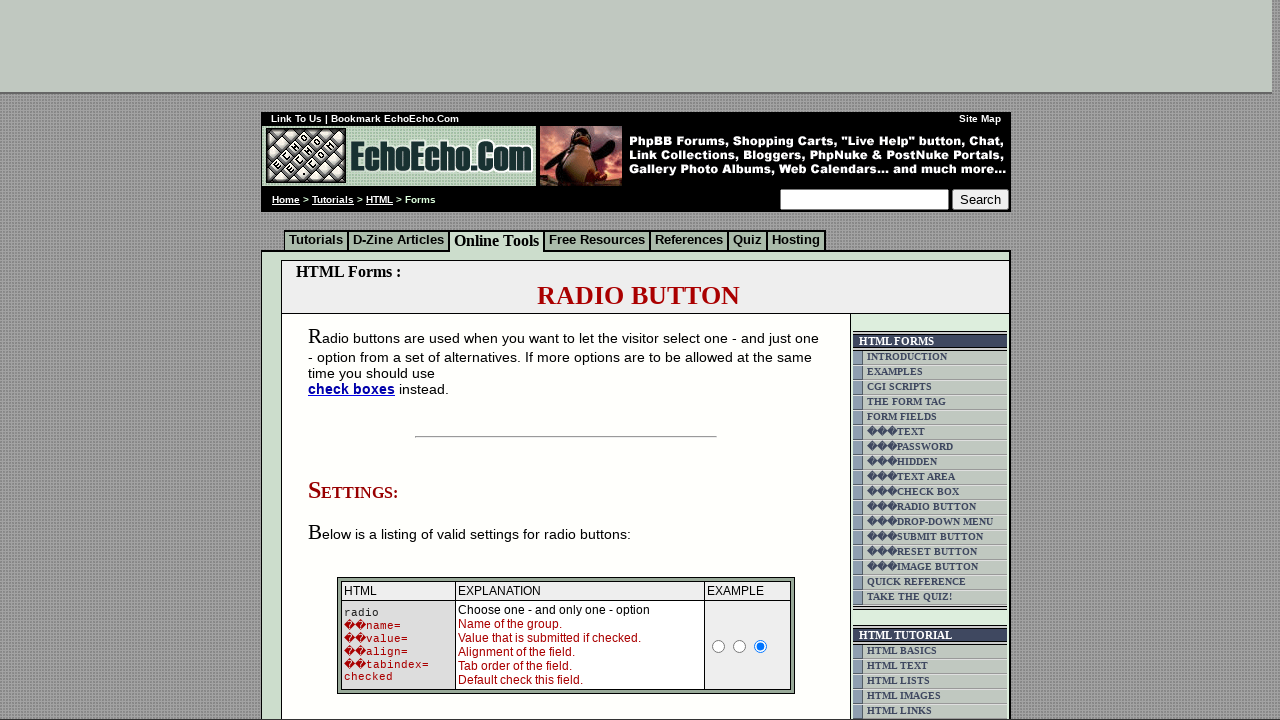

Counted 3 radio buttons in the group
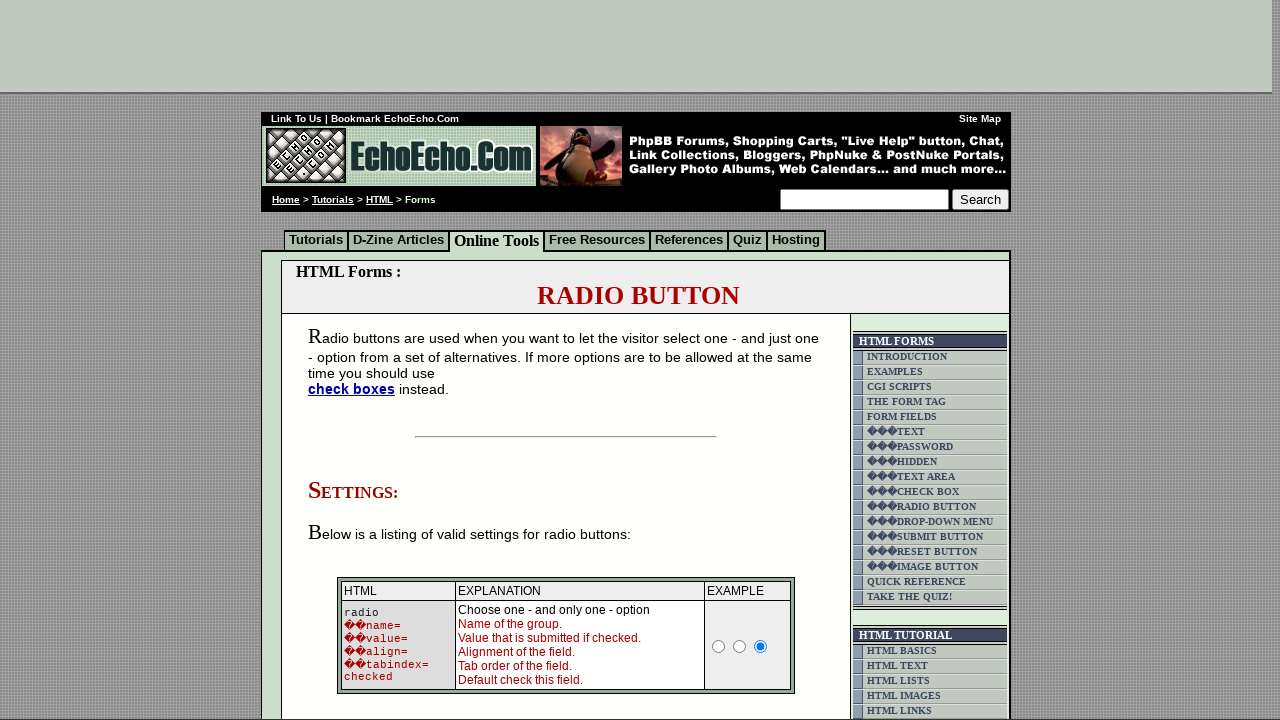

Retrieved value 'Milk' from radio button 1
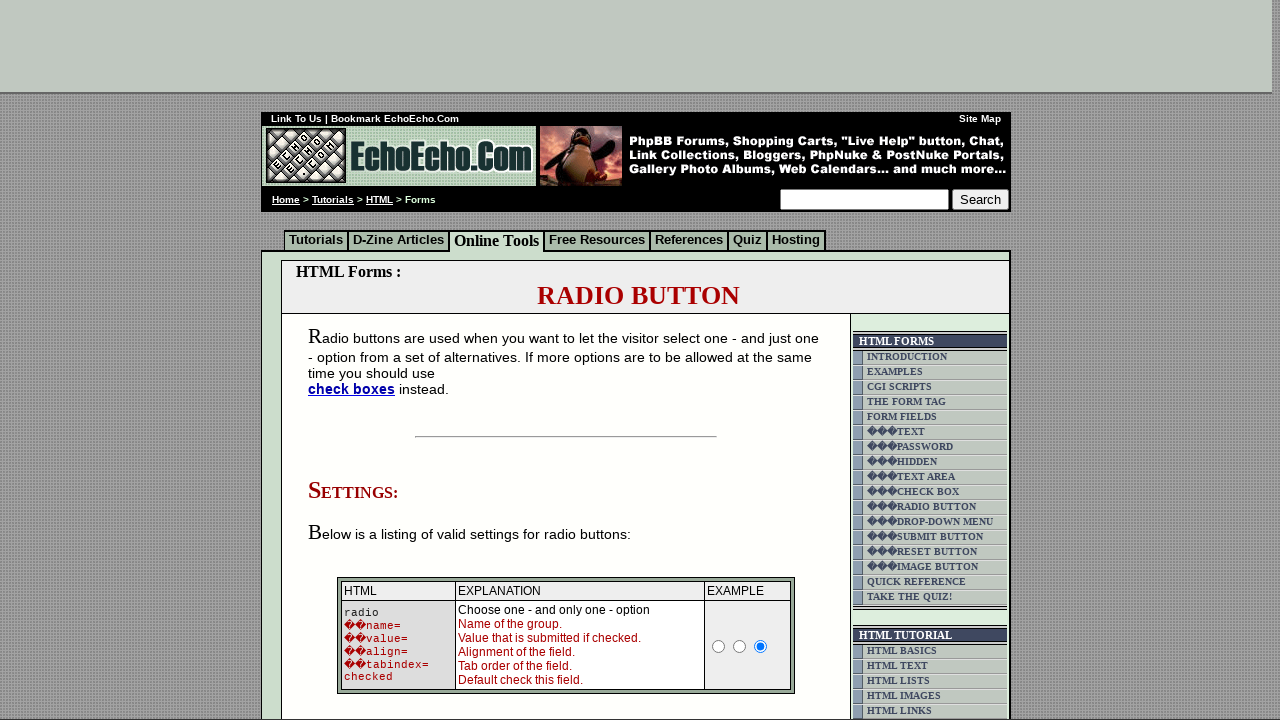

Retrieved value 'Butter' from radio button 2
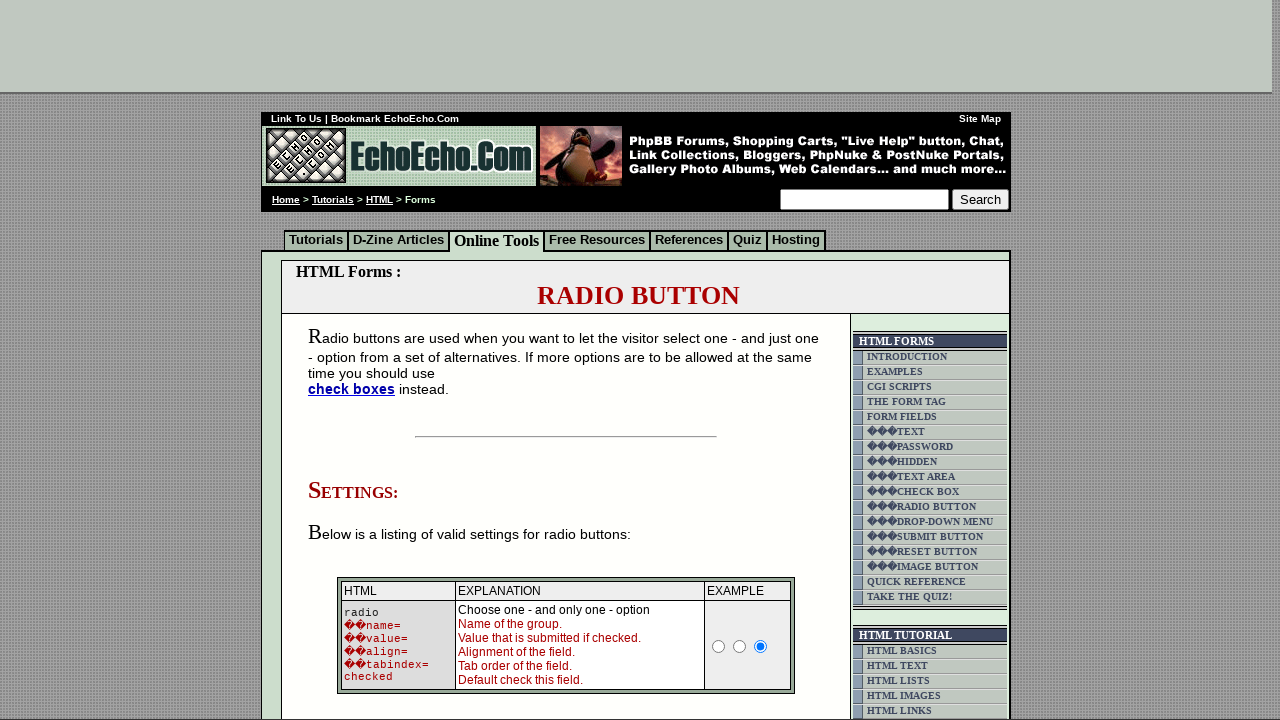

Retrieved value 'Cheese' from radio button 3
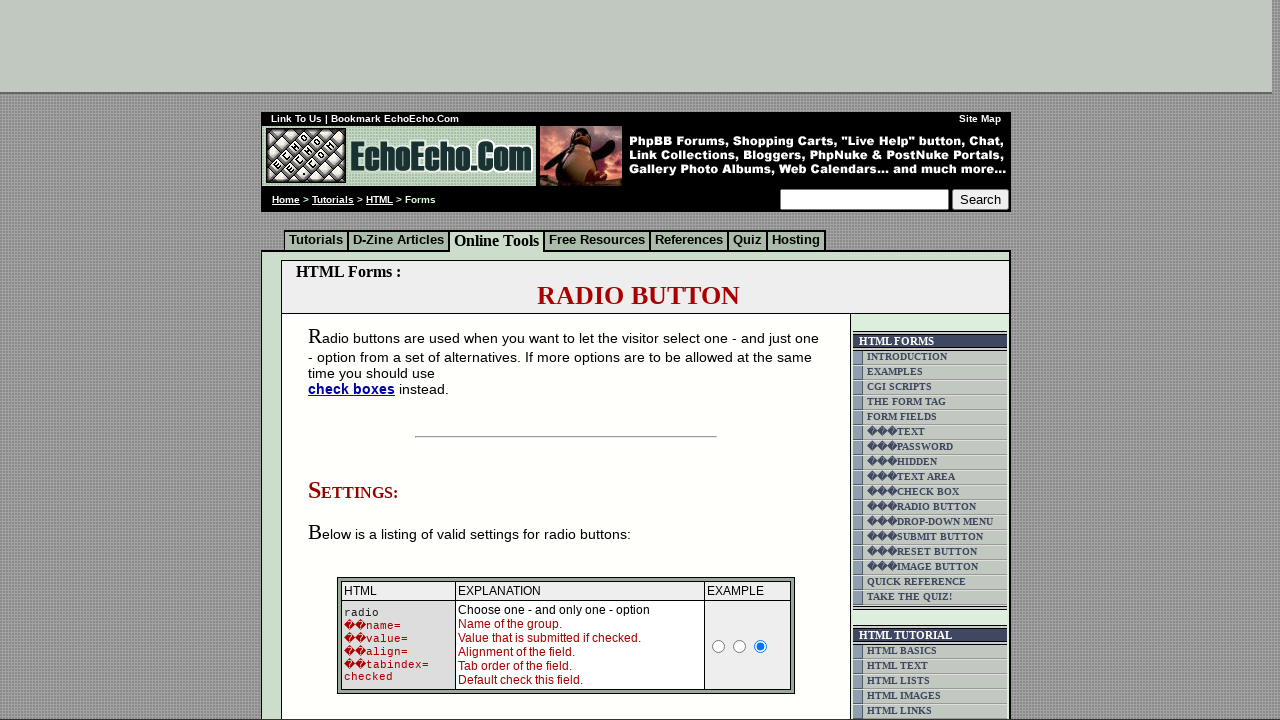

Clicked the 'Cheese' radio button at (356, 360) on input[name='group1'] >> nth=2
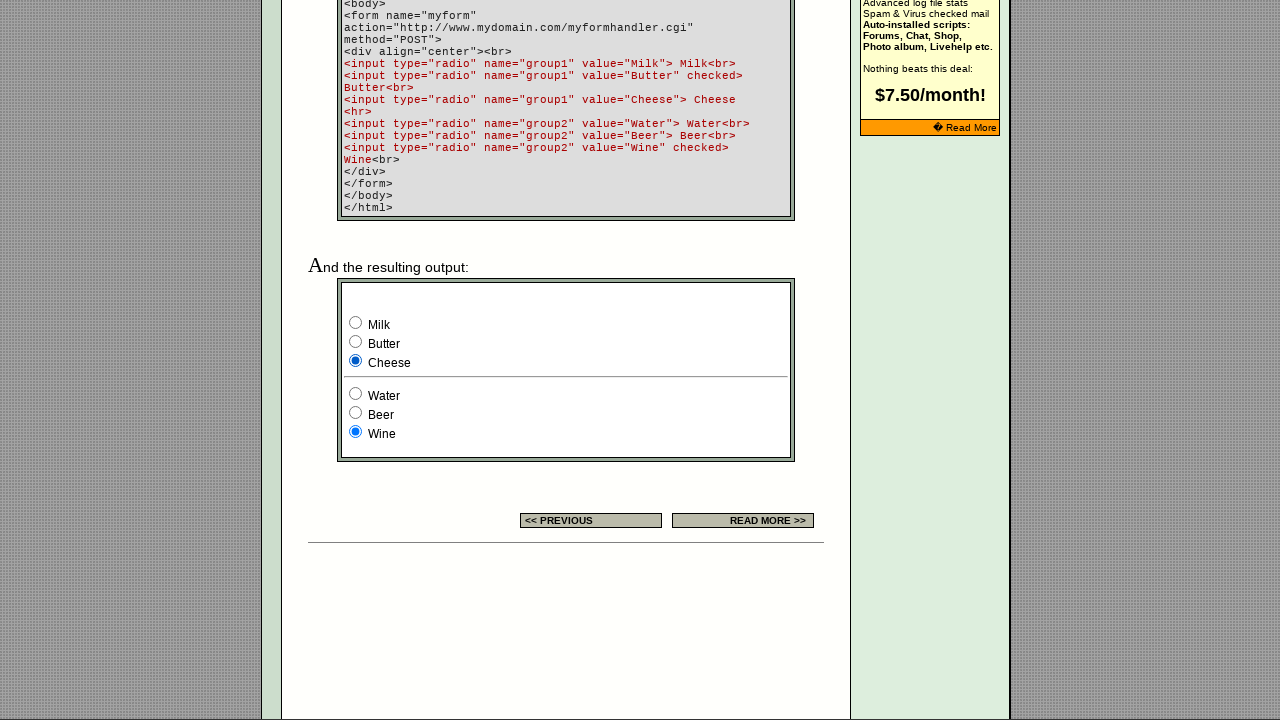

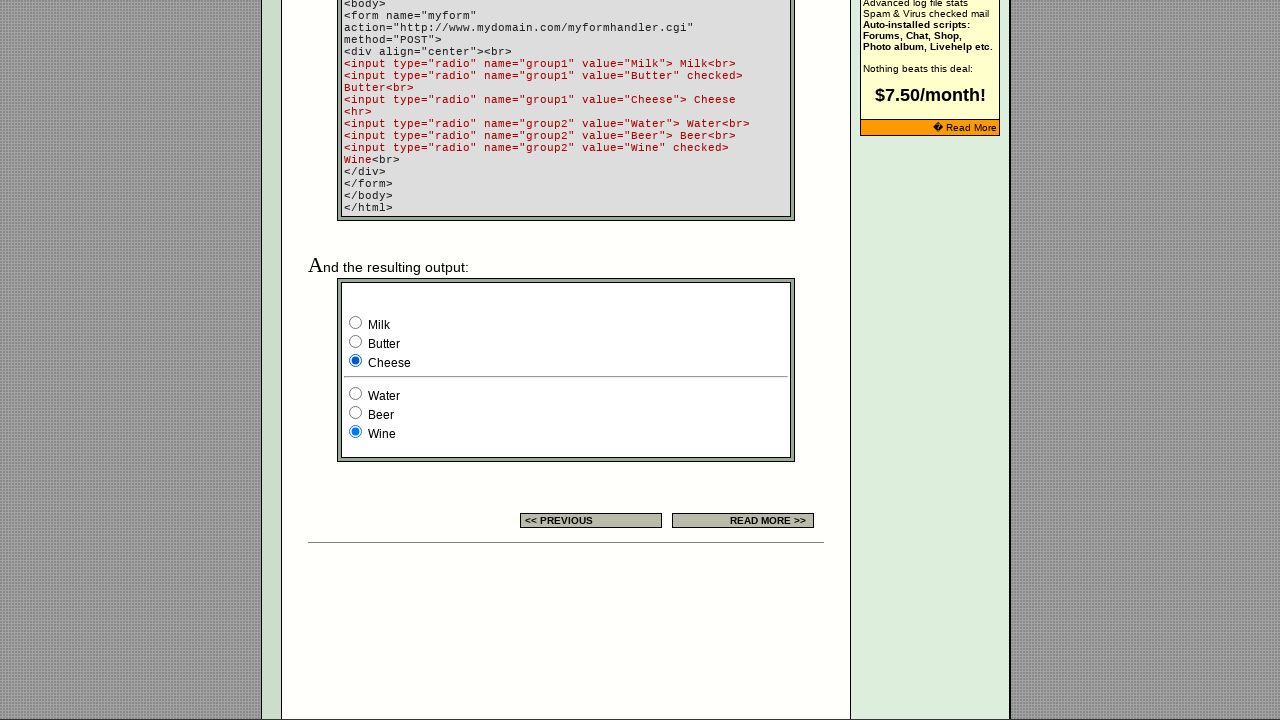